Navigates to a banking demo application and clicks the Bank Manager Login button to access the manager interface

Starting URL: https://www.globalsqa.com/angularJs-protractor/BankingProject/#/

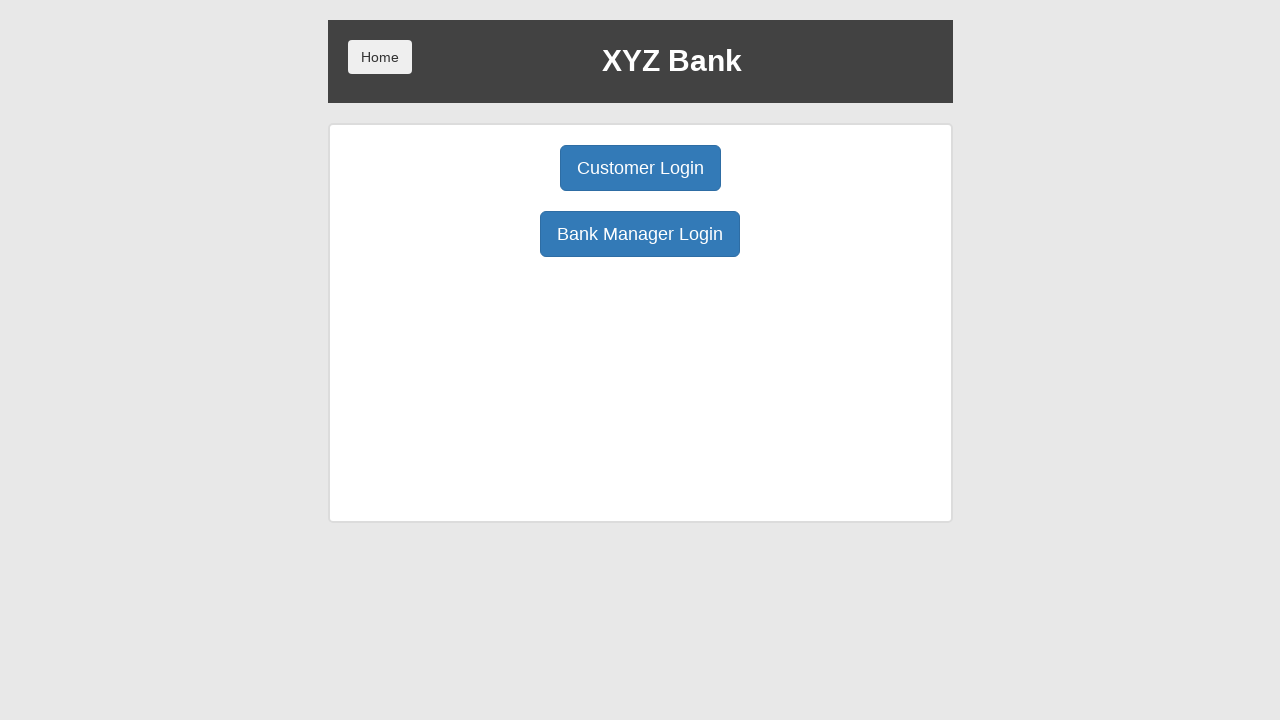

Navigated to banking demo application homepage
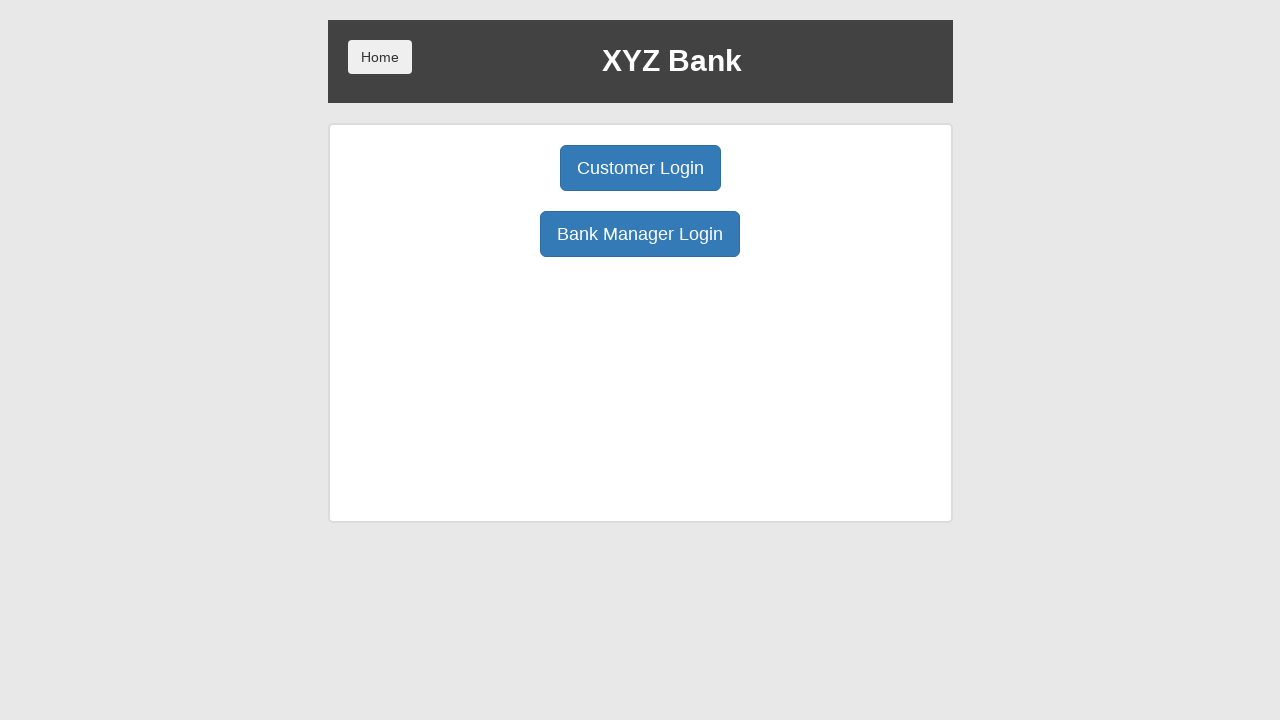

Clicked the Bank Manager Login button at (640, 234) on button:has-text('Bank Manager Login')
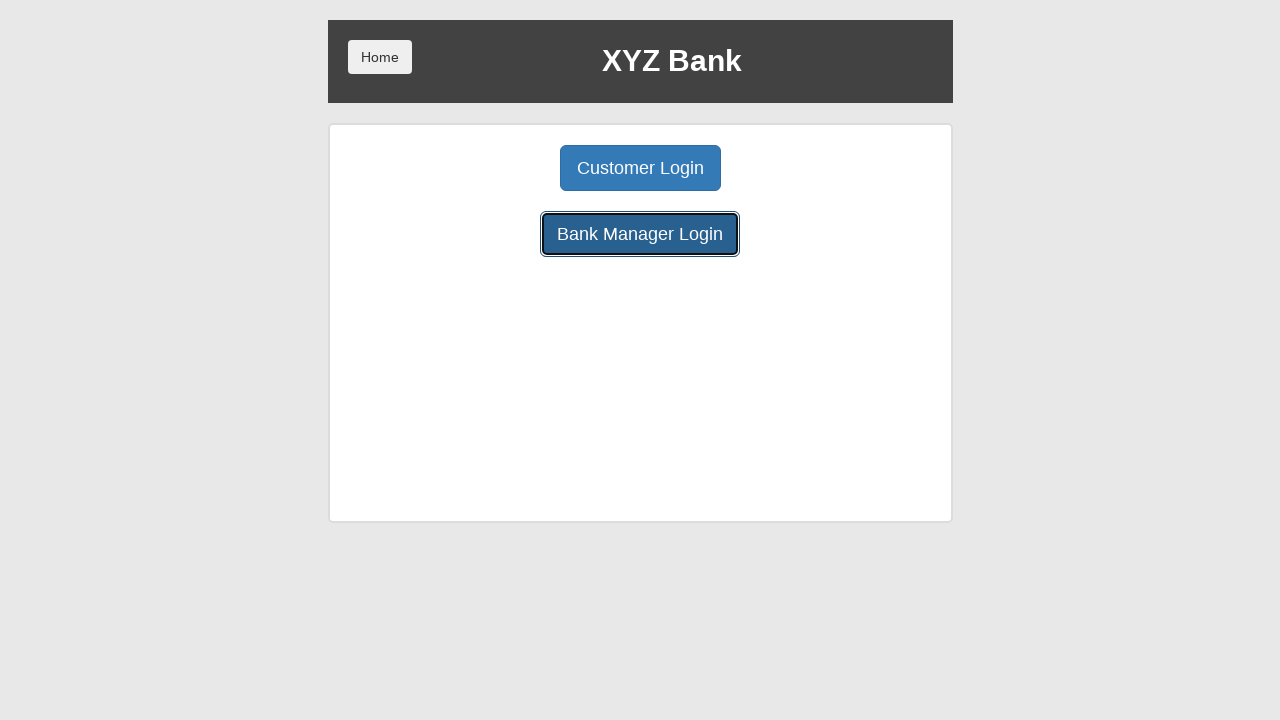

Bank manager interface loaded successfully
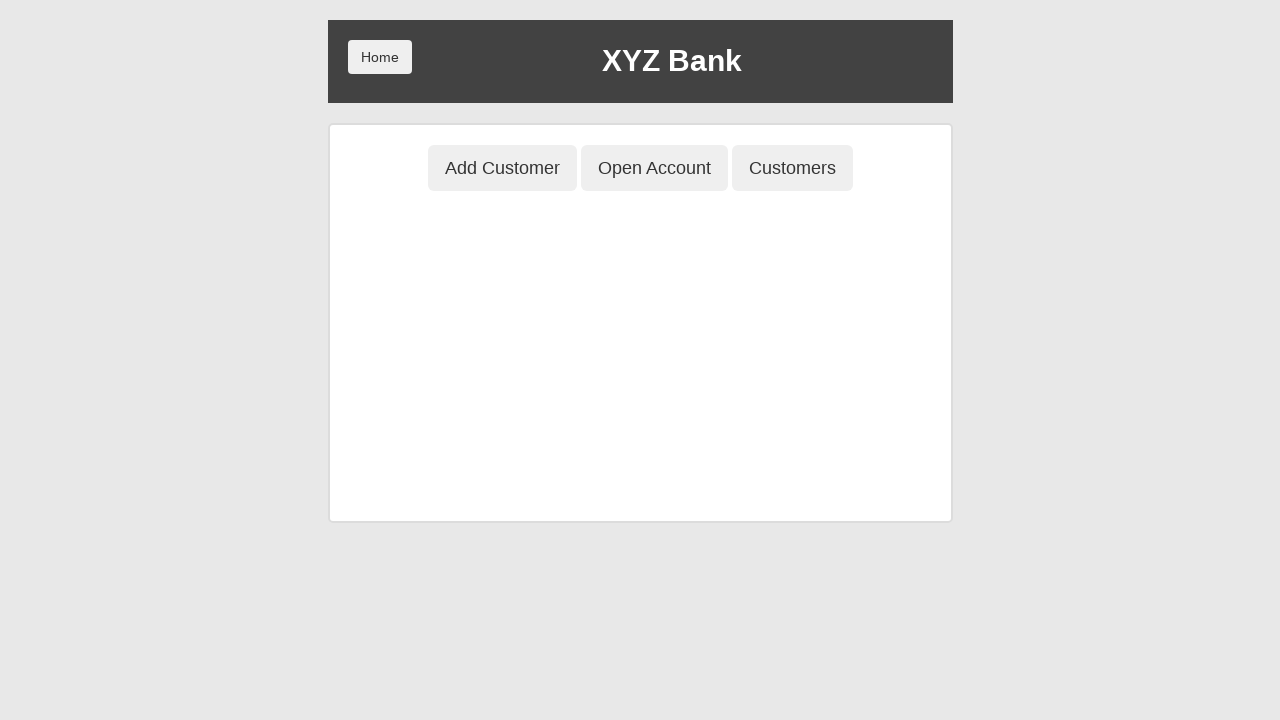

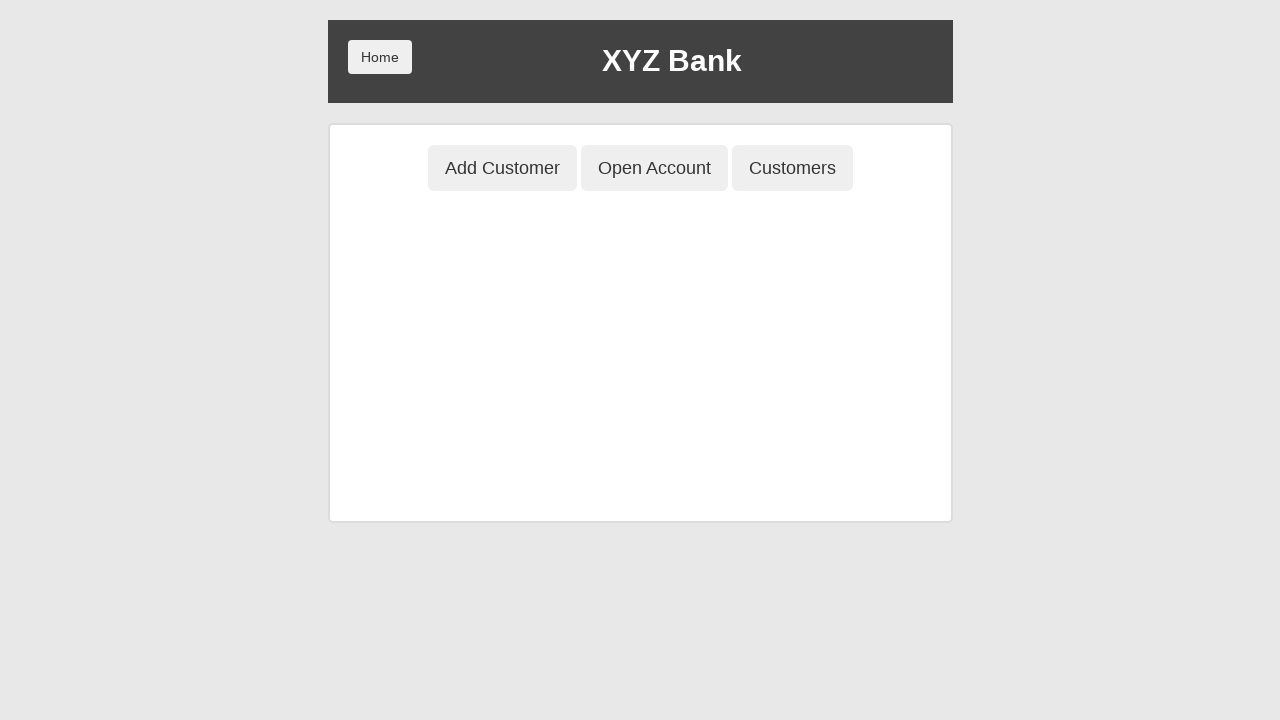